Tests that new items are appended to the bottom of the todo list by creating 3 items and verifying count

Starting URL: https://demo.playwright.dev/todomvc

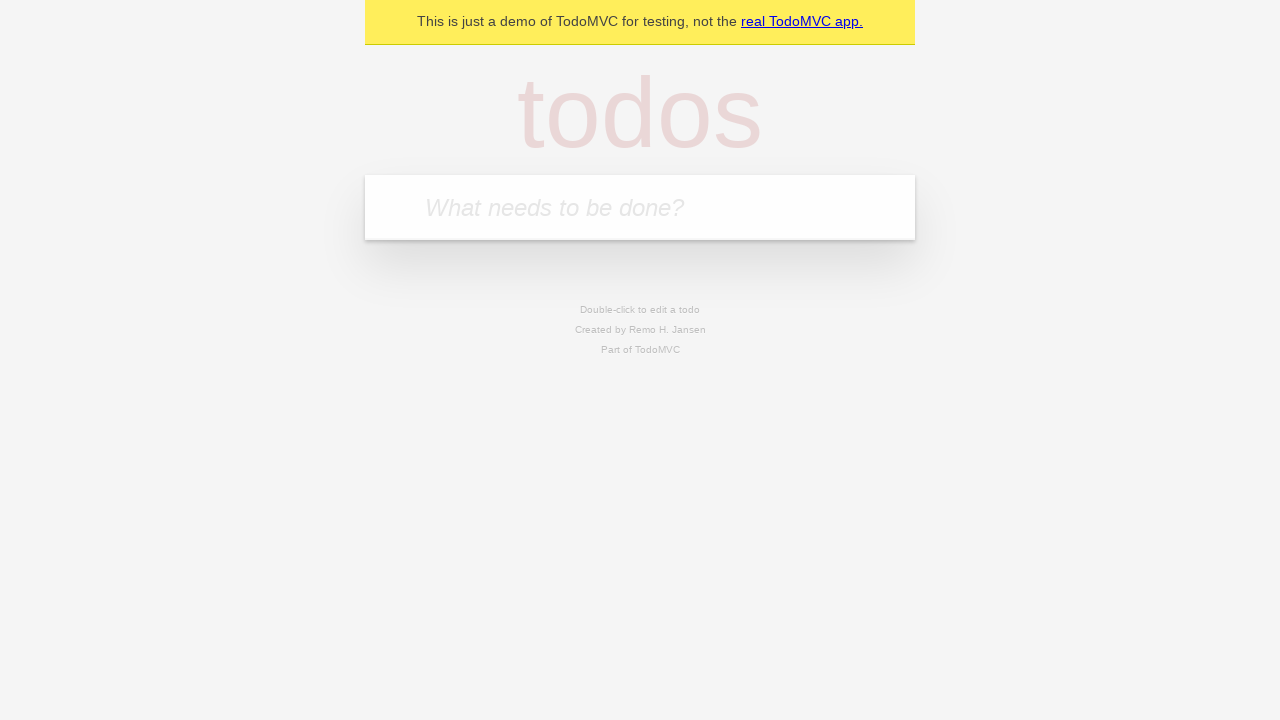

Filled todo input with 'buy some cheese' on internal:attr=[placeholder="What needs to be done?"i]
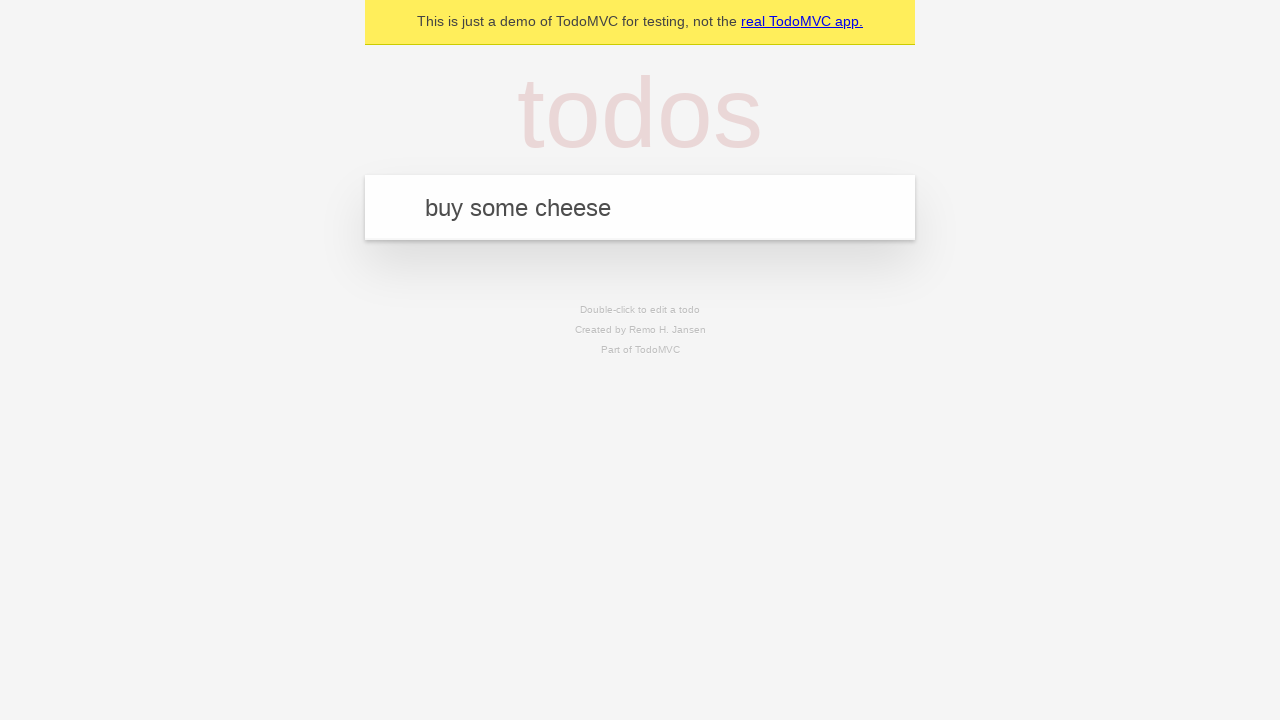

Pressed Enter to add 'buy some cheese' to the list on internal:attr=[placeholder="What needs to be done?"i]
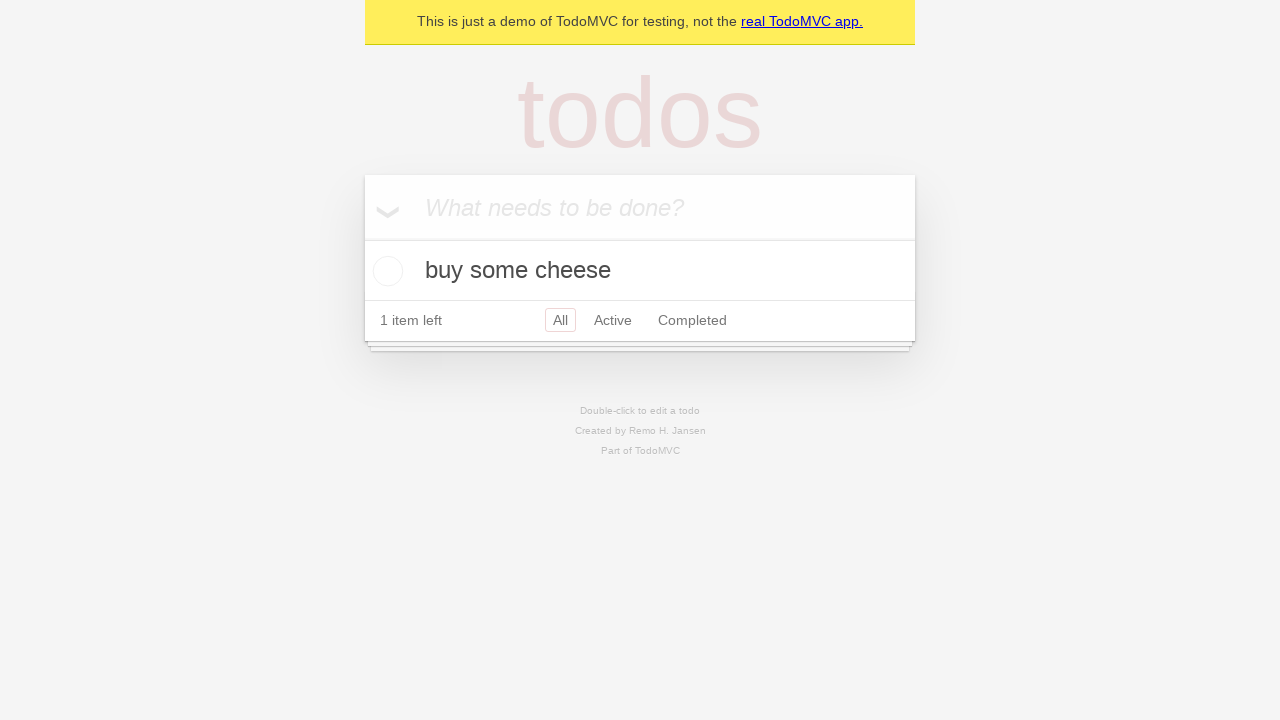

Filled todo input with 'feed the cat' on internal:attr=[placeholder="What needs to be done?"i]
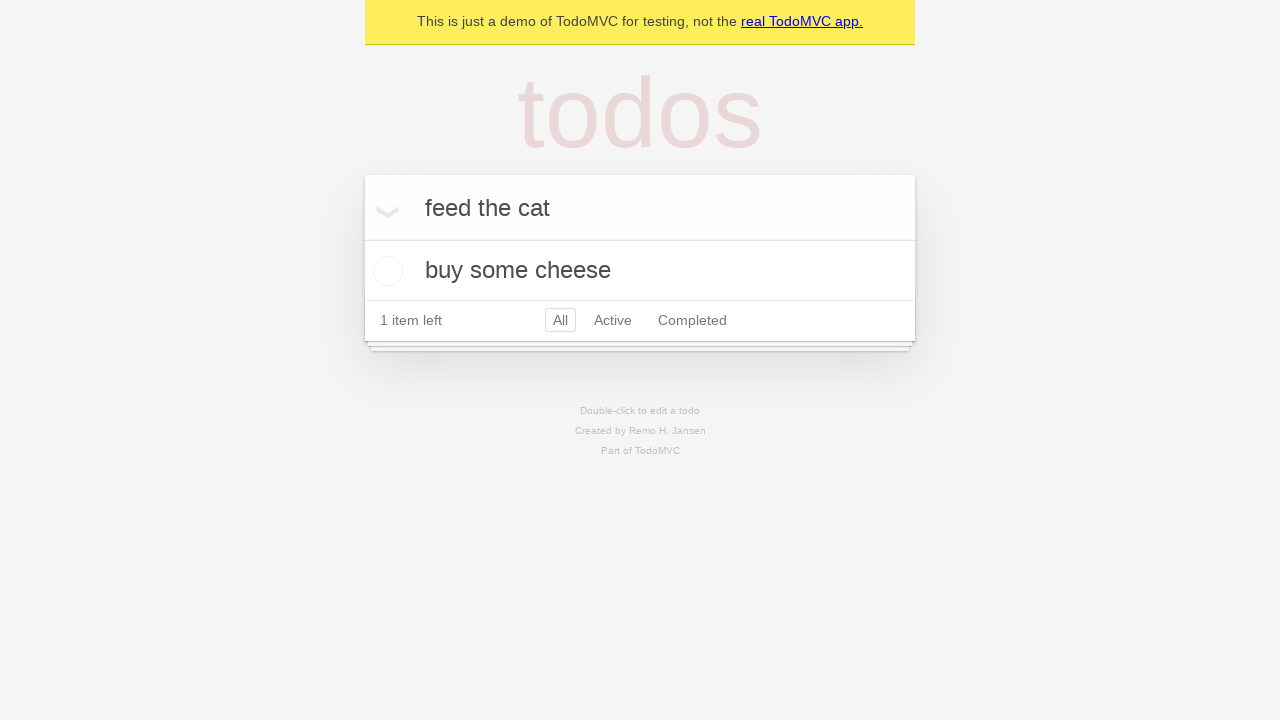

Pressed Enter to add 'feed the cat' to the list on internal:attr=[placeholder="What needs to be done?"i]
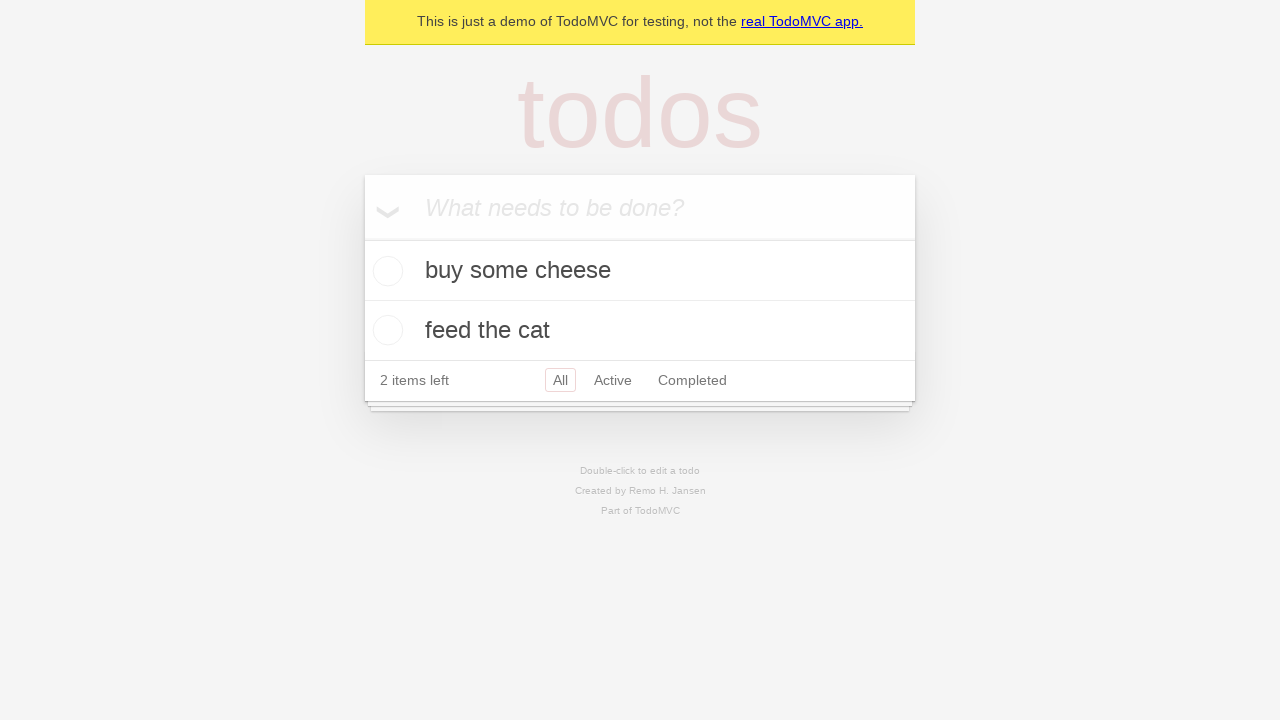

Filled todo input with 'book a doctors appointment' on internal:attr=[placeholder="What needs to be done?"i]
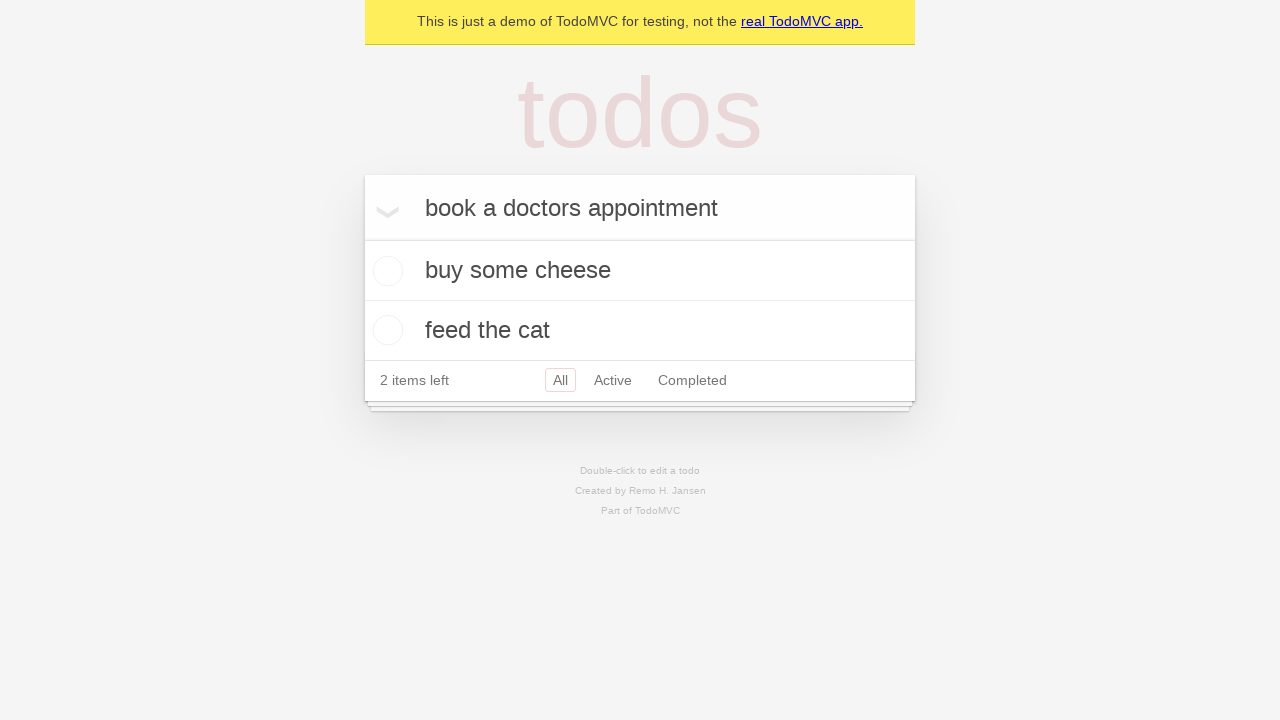

Pressed Enter to add 'book a doctors appointment' to the list on internal:attr=[placeholder="What needs to be done?"i]
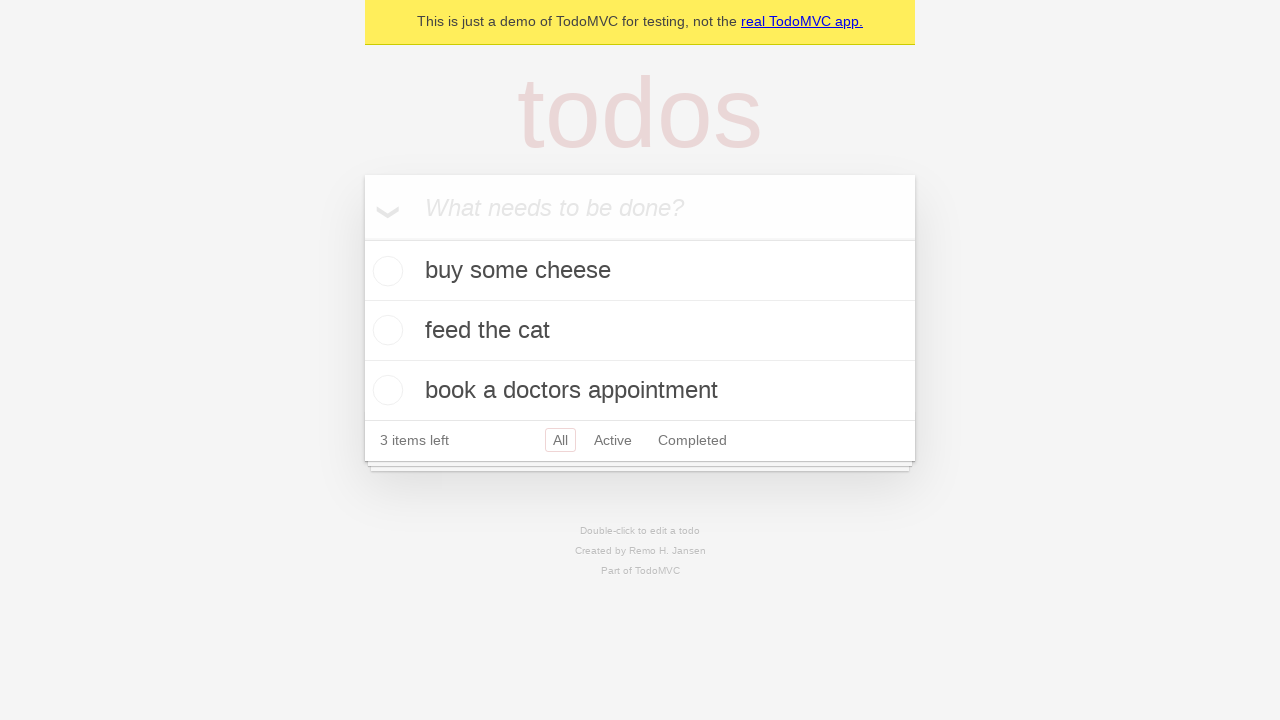

Todo count element loaded, verifying all 3 items were added to list
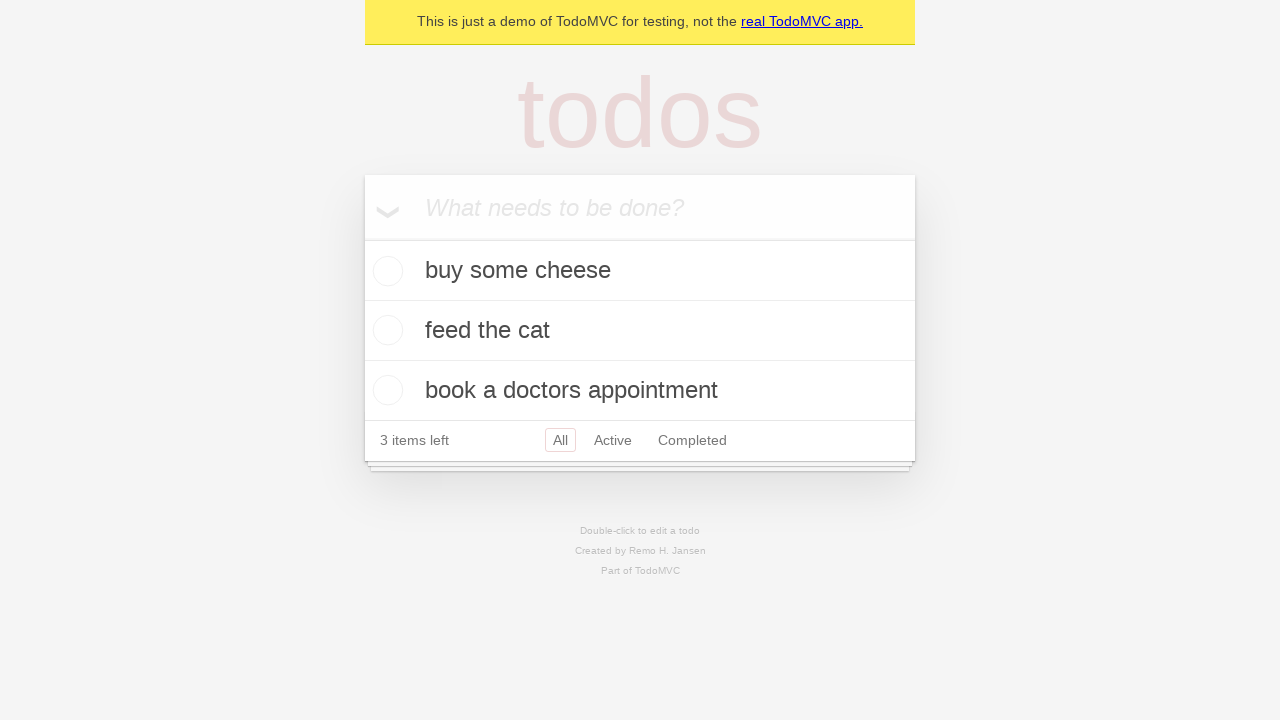

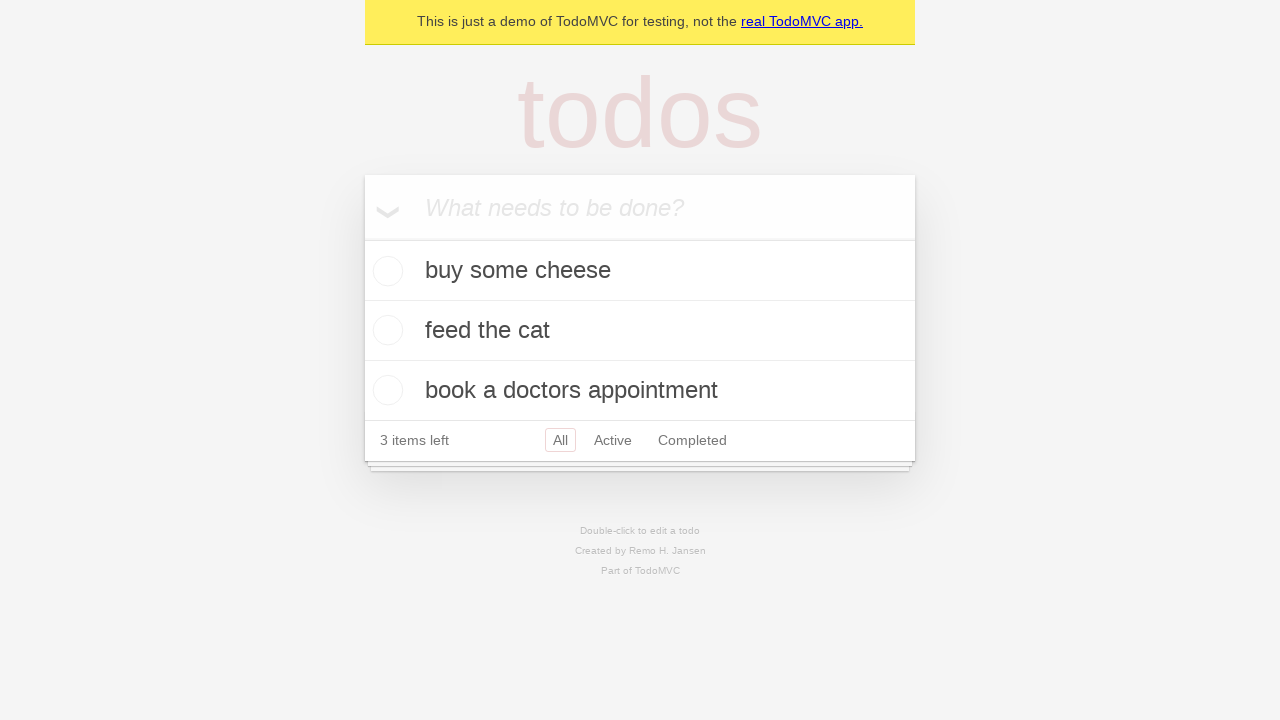